Navigates to ToolsQA website and clicks on the Tutorials link in the navigation menu

Starting URL: https://www.toolsqa.com/

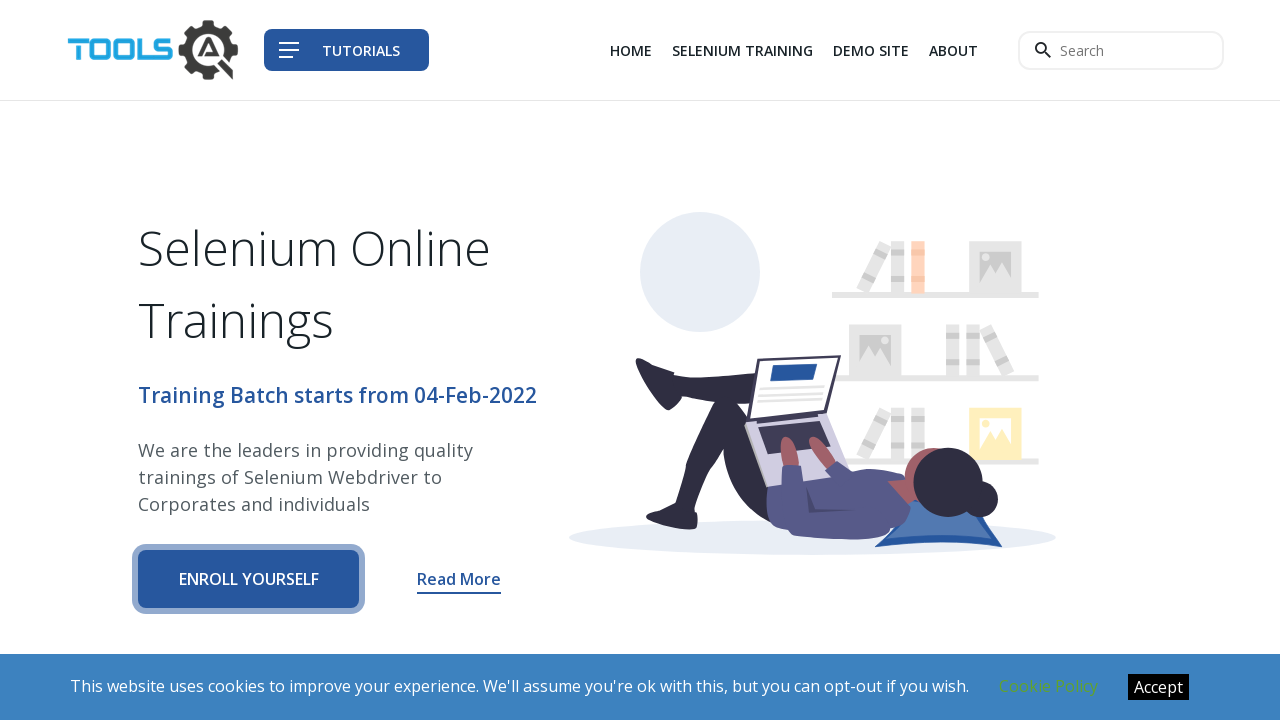

Navigated to ToolsQA website
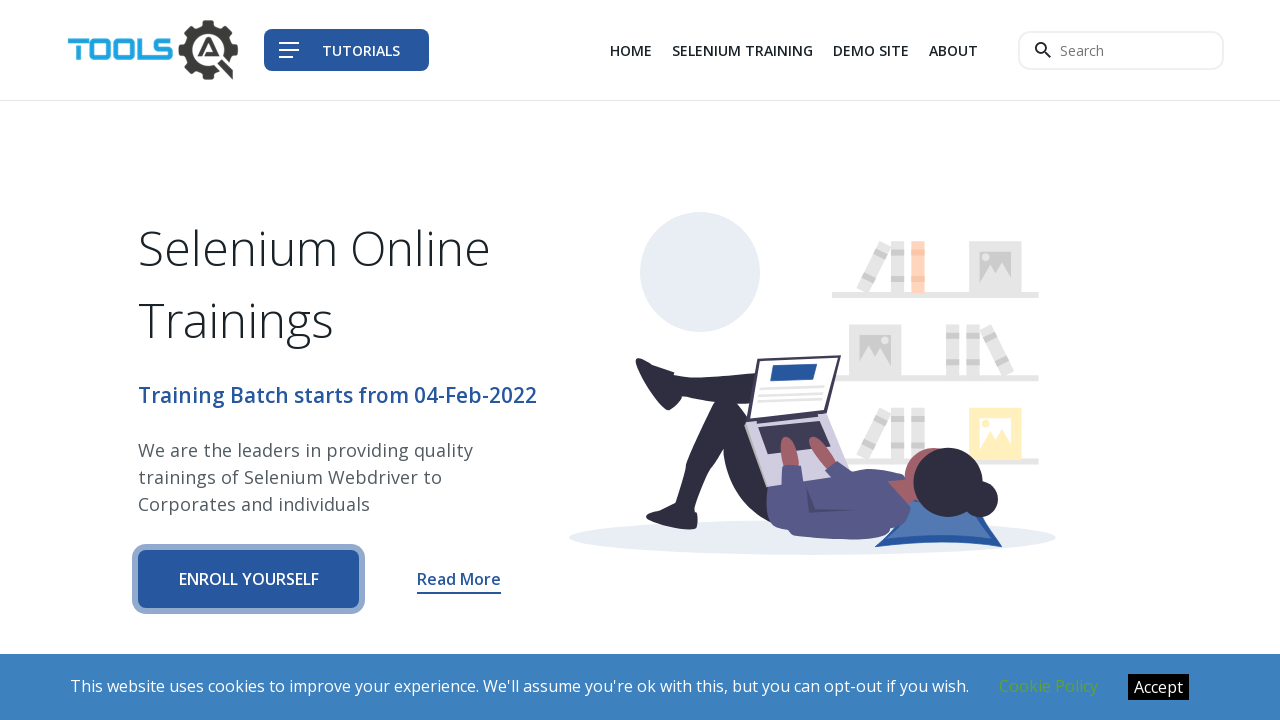

Clicked on the Tutorials link in the navigation menu at (245, 361) on xpath=//a[contains(text(),'Tutorials')]
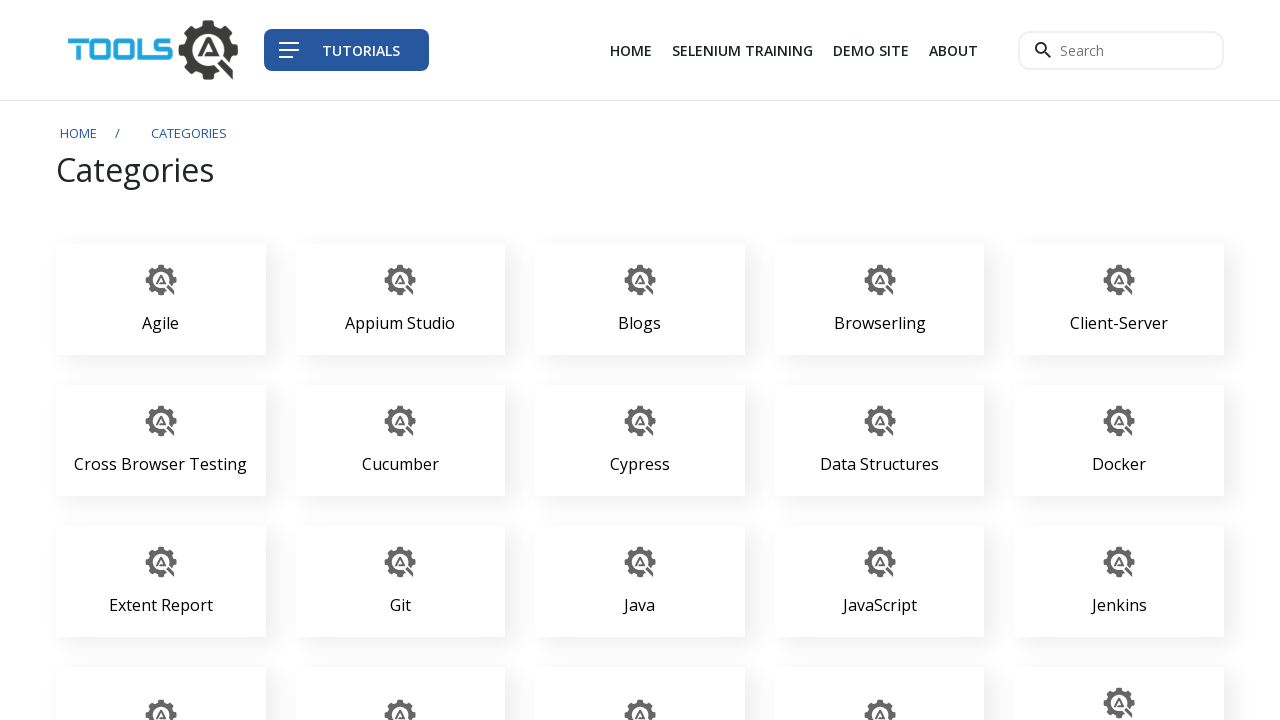

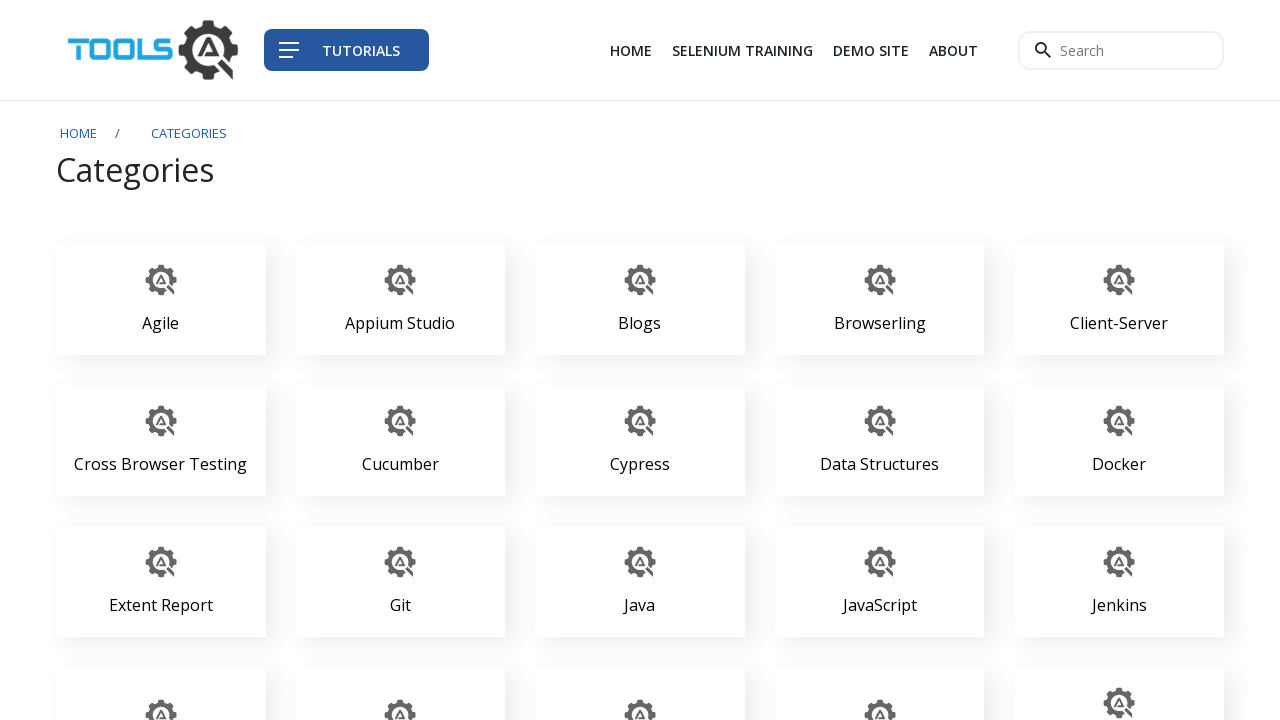